Tests navigation between windows by clicking a link that opens a new window, verifying content in both windows, and switching back to the original window

Starting URL: https://testotomasyonu.com/addremove/

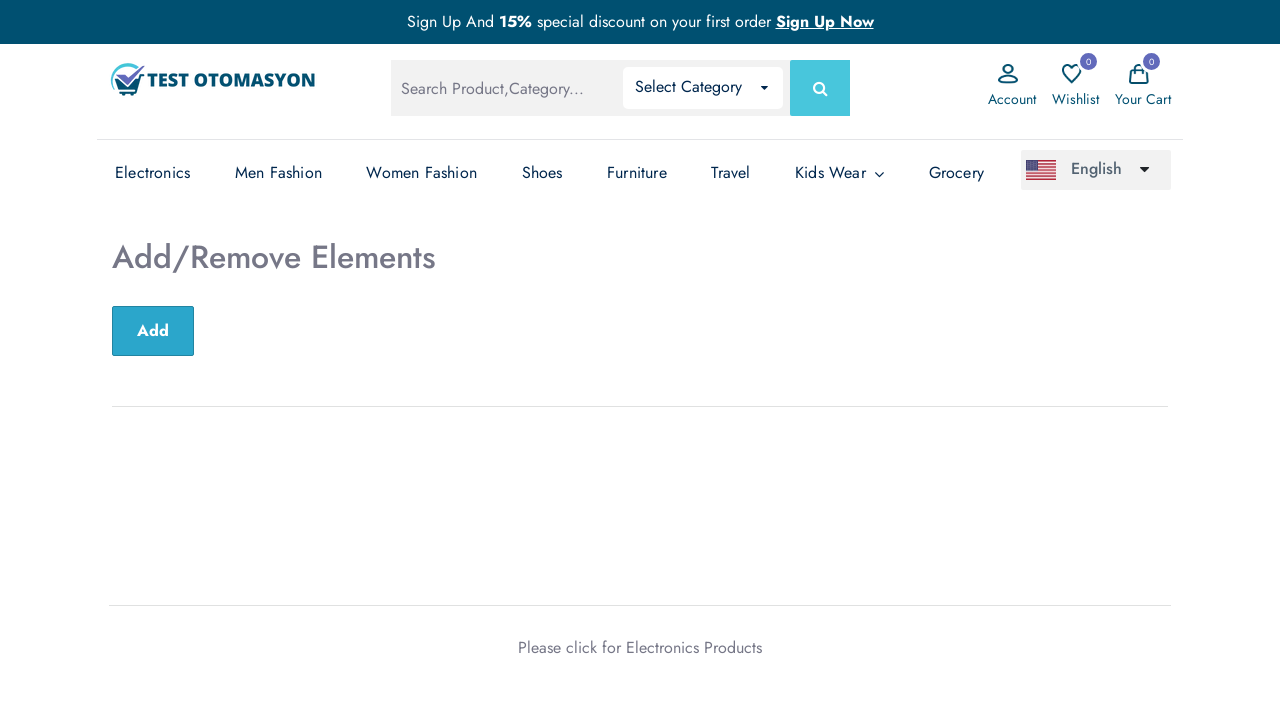

Verified 'Add/Remove Elements' text is visible on the page
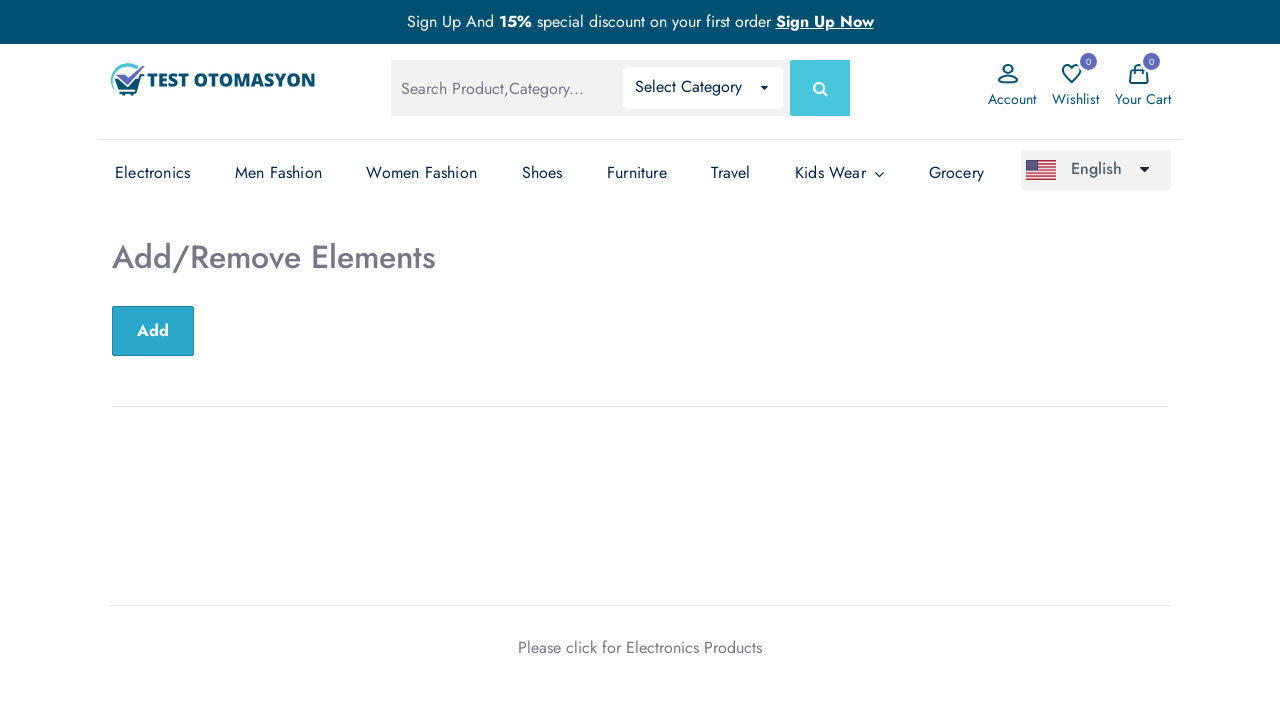

Verified page title contains 'Test Otomasyonu'
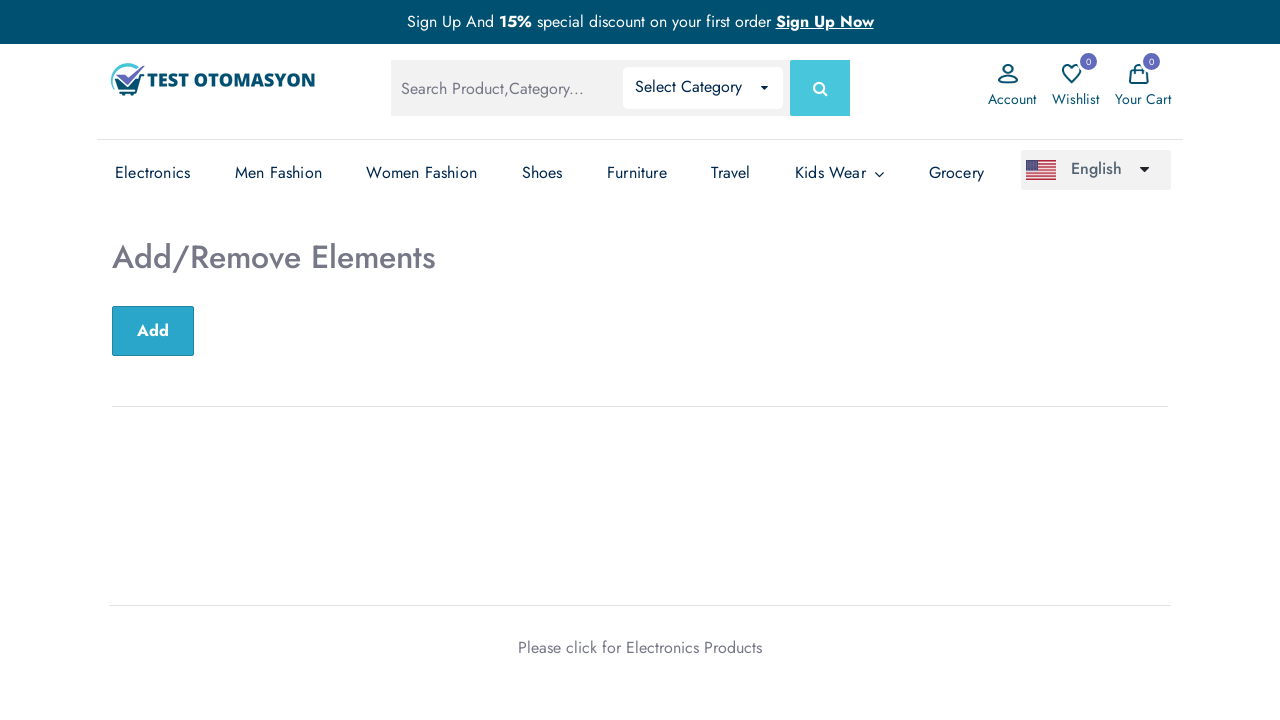

Clicked on 'Electronics Products' link which opened a new window at (694, 647) on xpath=//*[text()='Electronics Products']
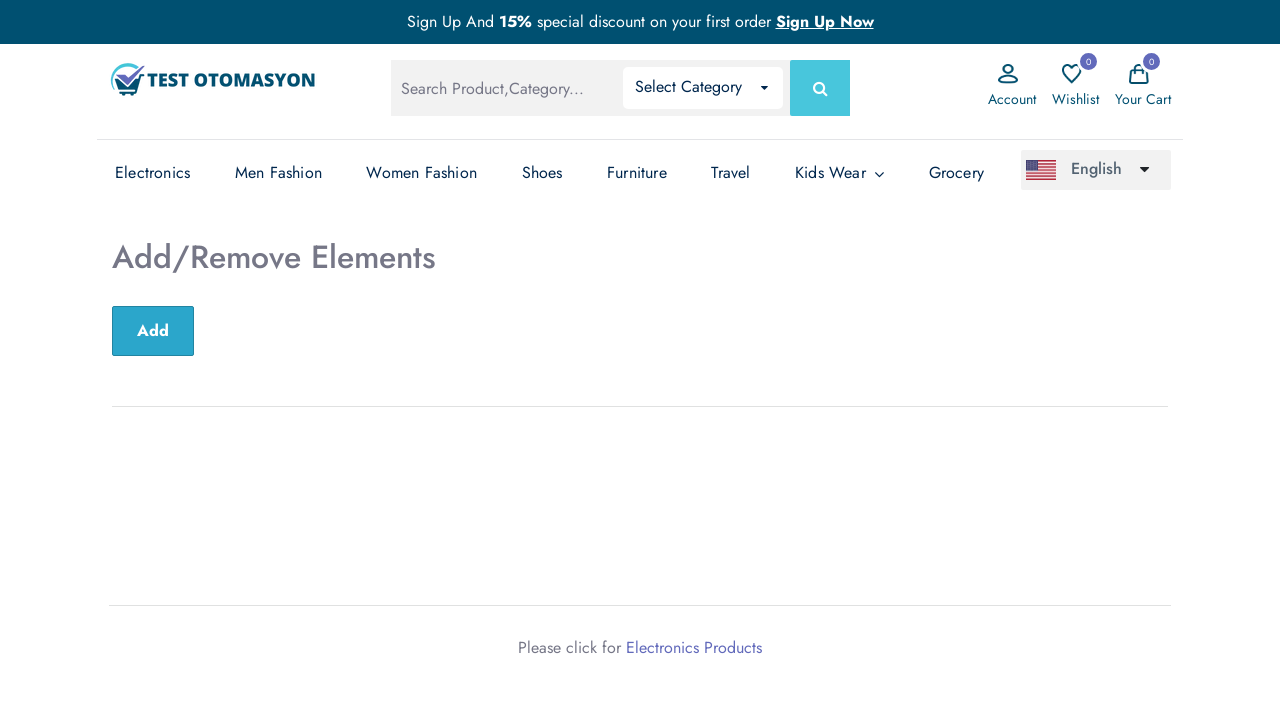

New window loaded completely
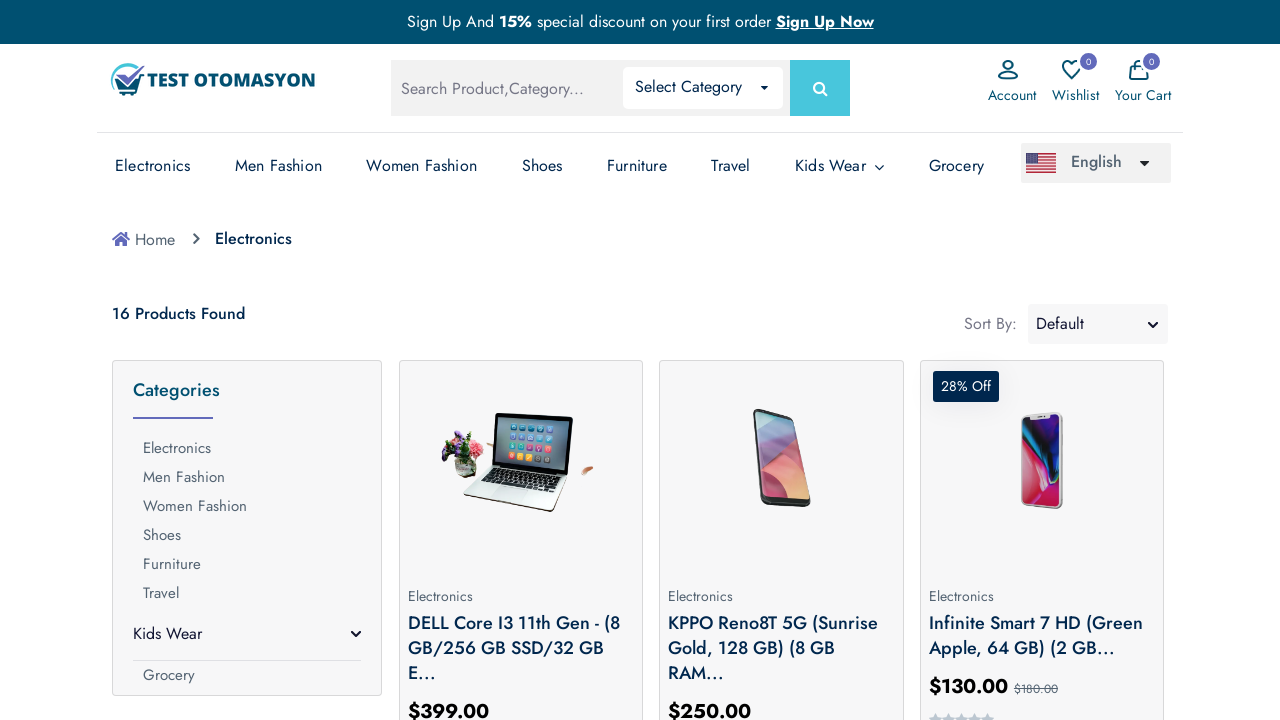

Verified new window URL is correct for Electronics Products page
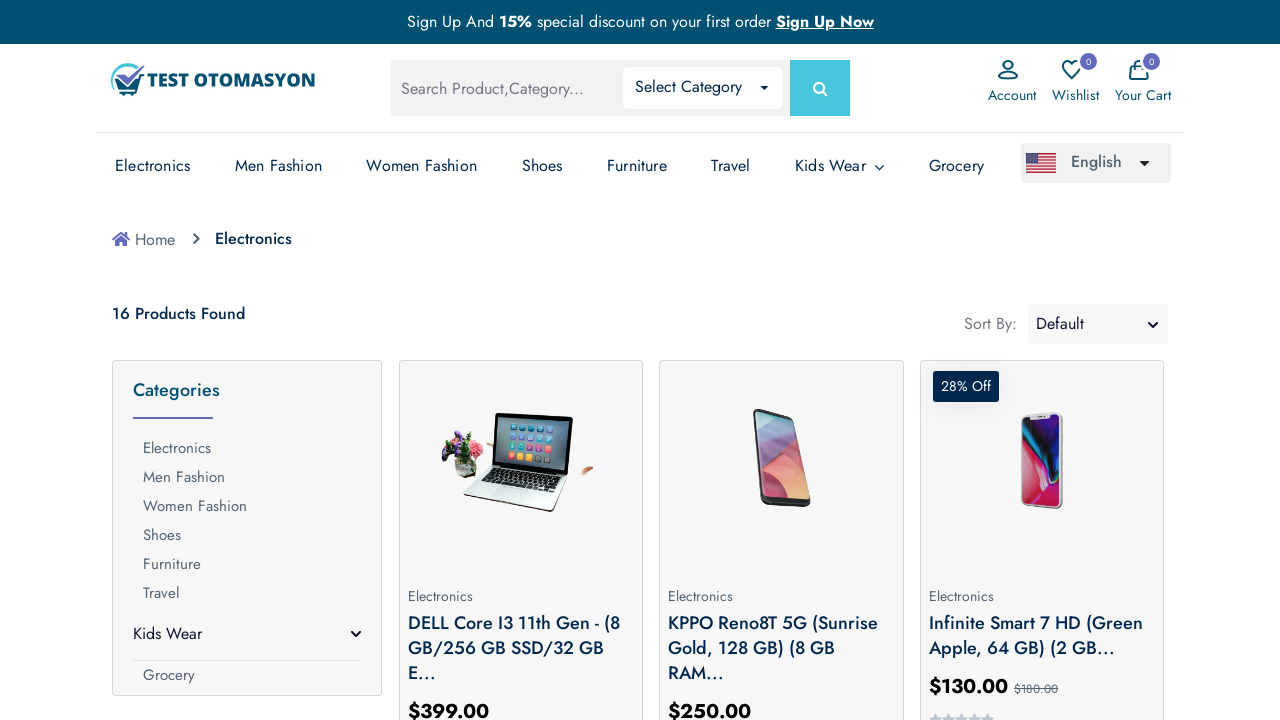

Verified 16 product elements are present on the Electronics page
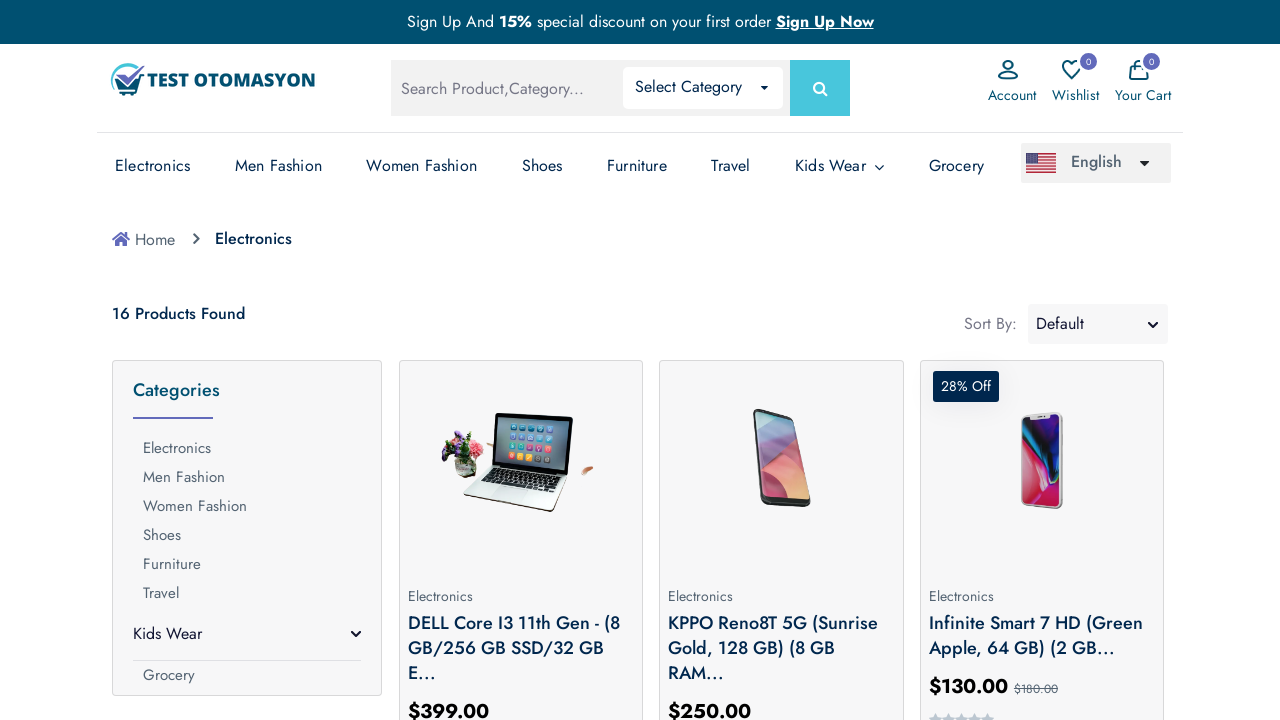

Switched back to the original window
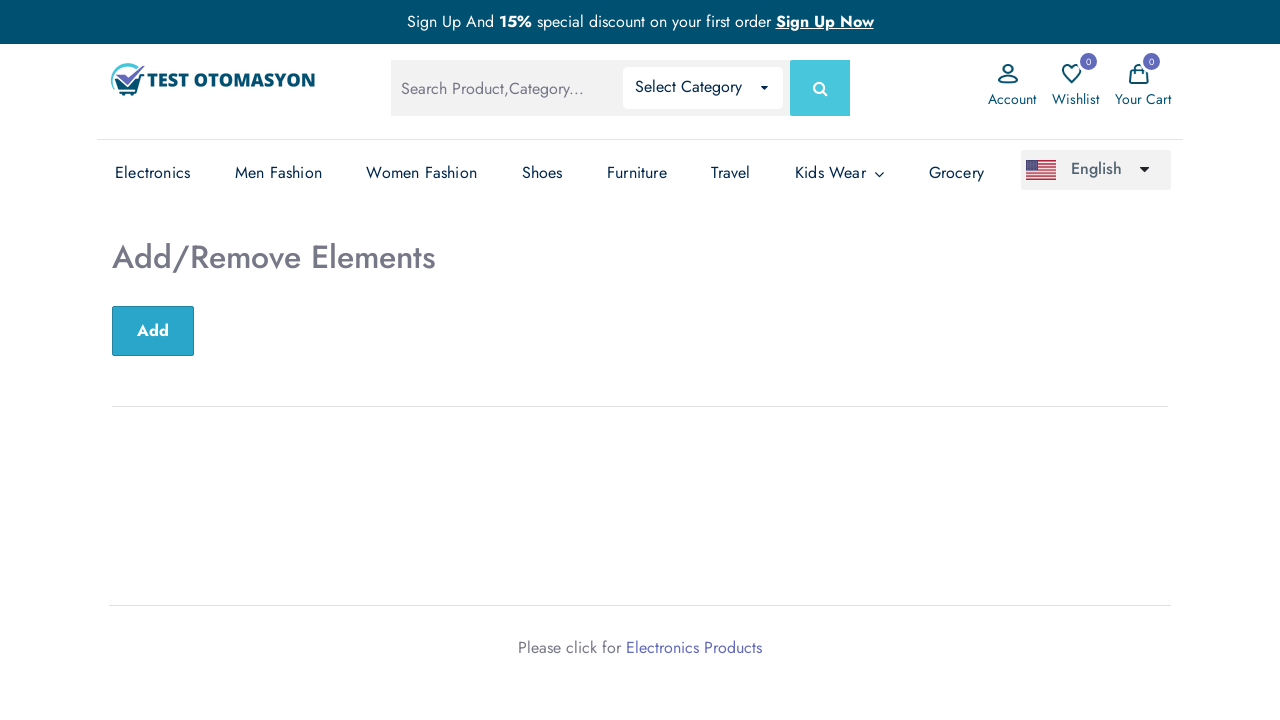

Verified original window URL contains 'addremove'
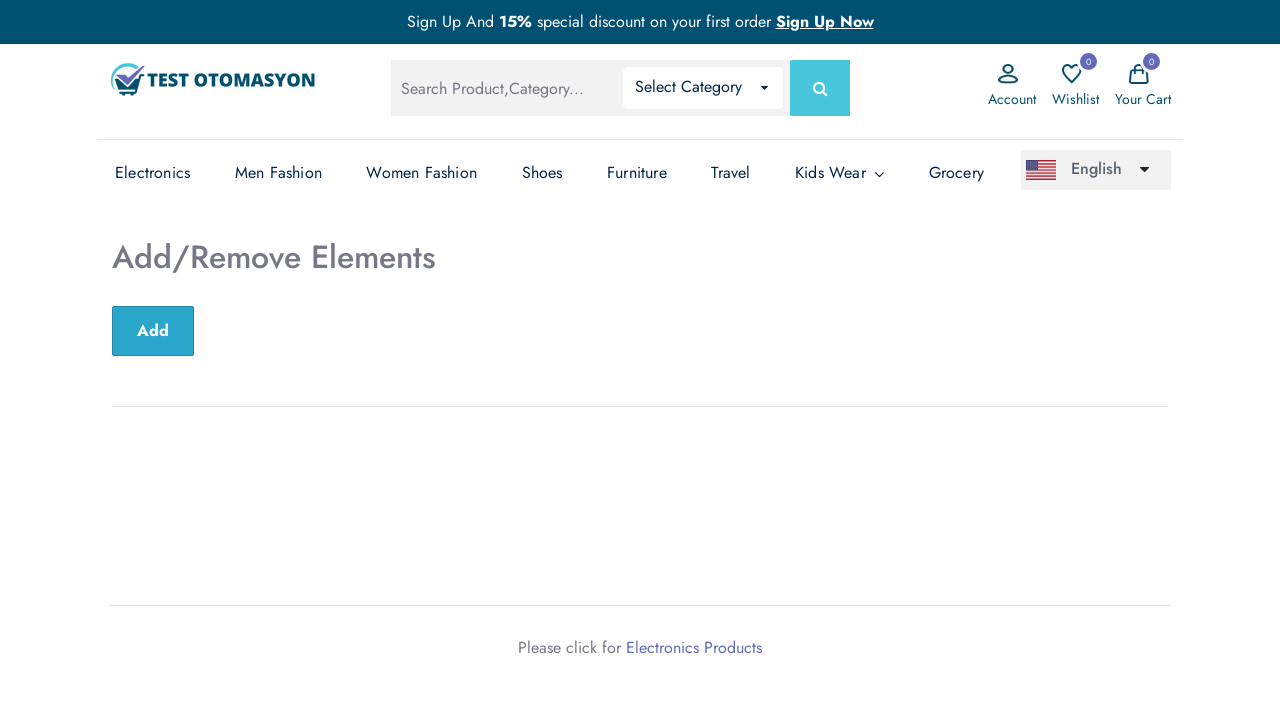

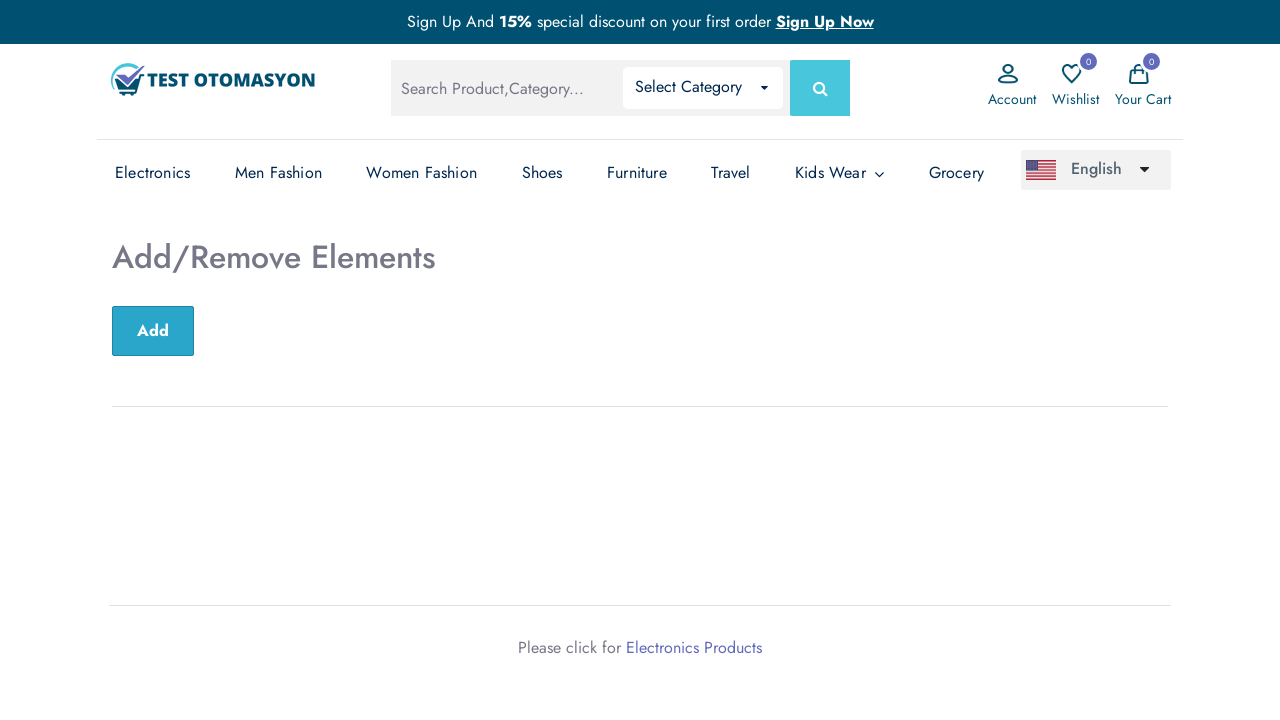